Tests a calculator web application by entering two numbers and clicking calculate to get the sum

Starting URL: https://testpages.herokuapp.com/styled/calculator

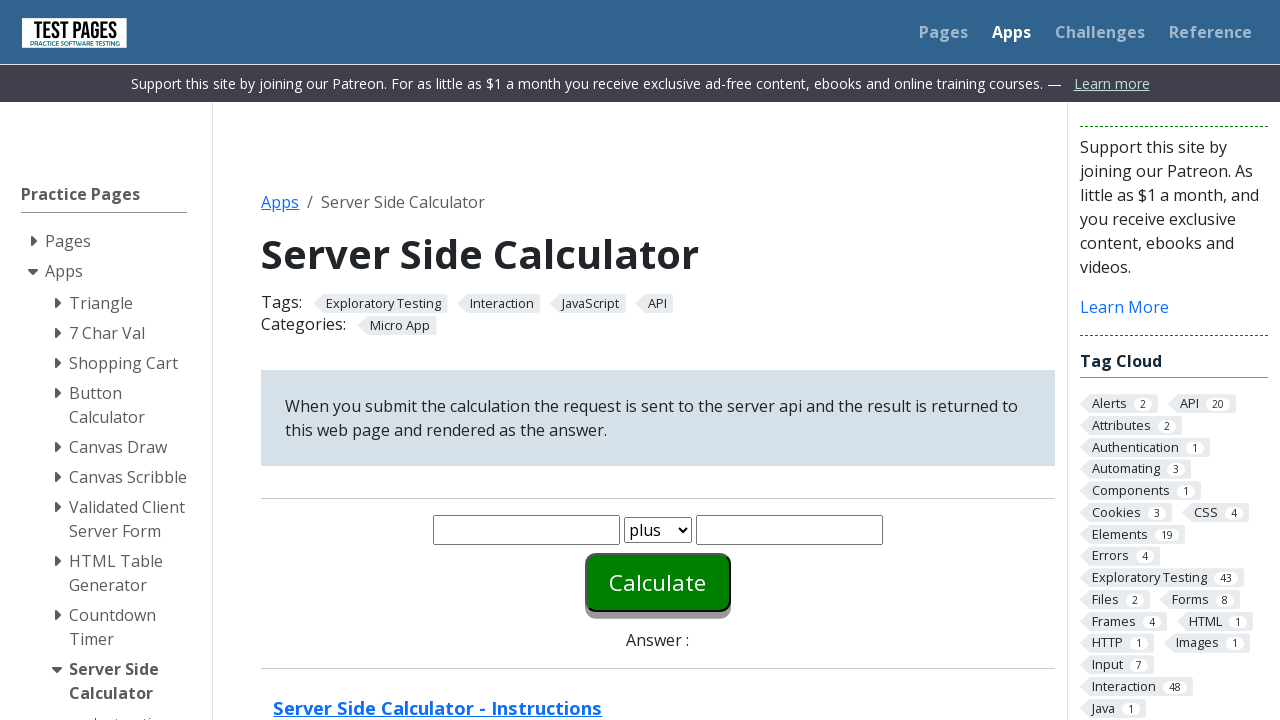

Entered first number '20' in the calculator on #number1
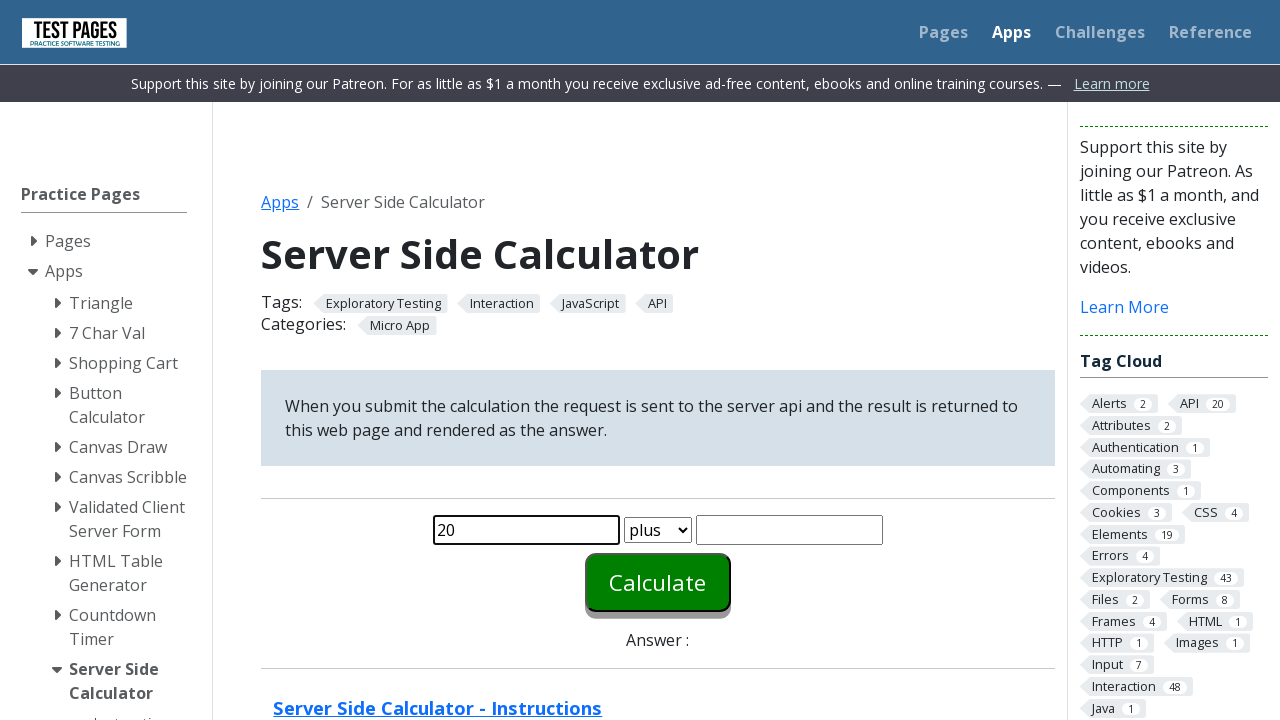

Entered second number '30' in the calculator on #number2
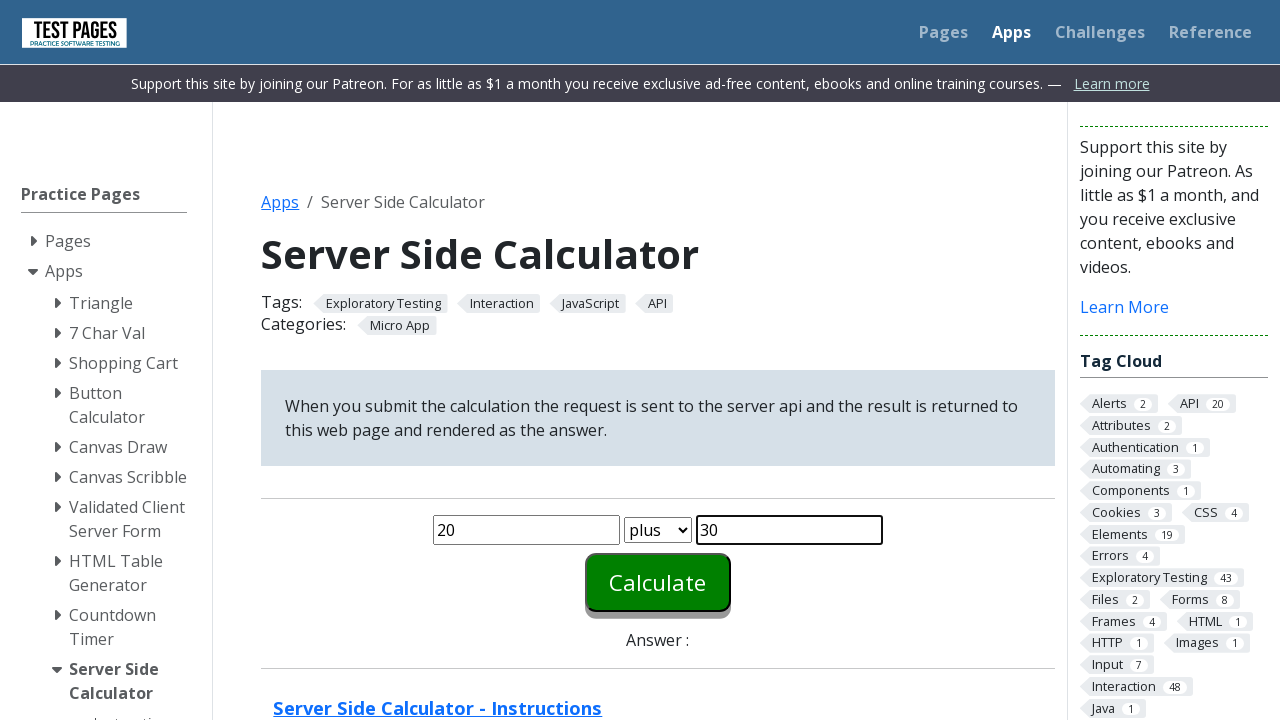

Clicked the calculate button at (658, 582) on #calculate
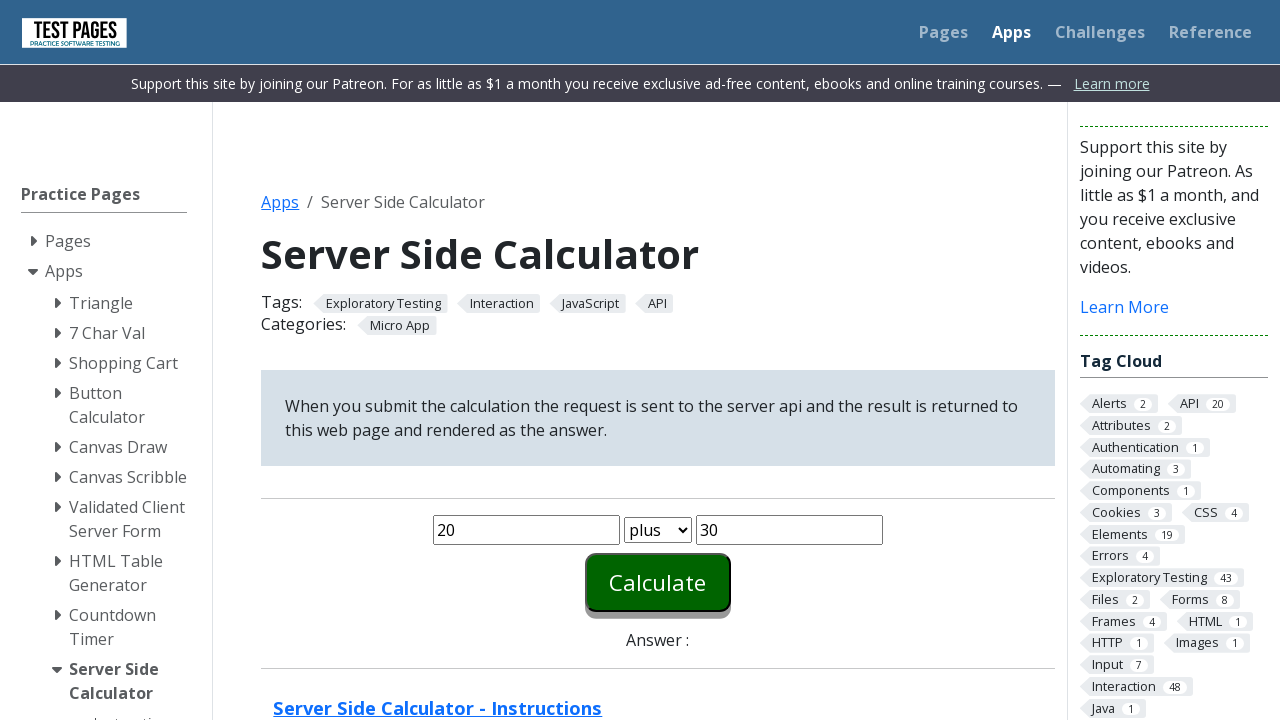

Answer field appeared on the page
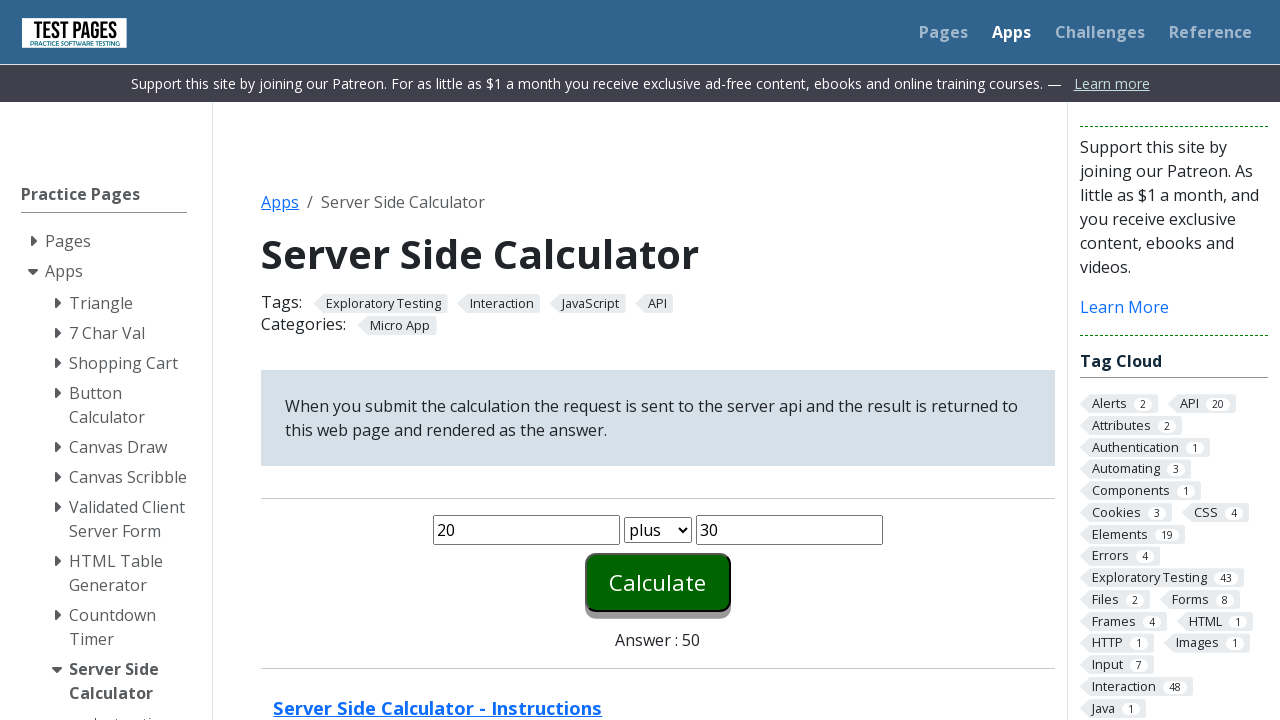

Retrieved answer result: 50
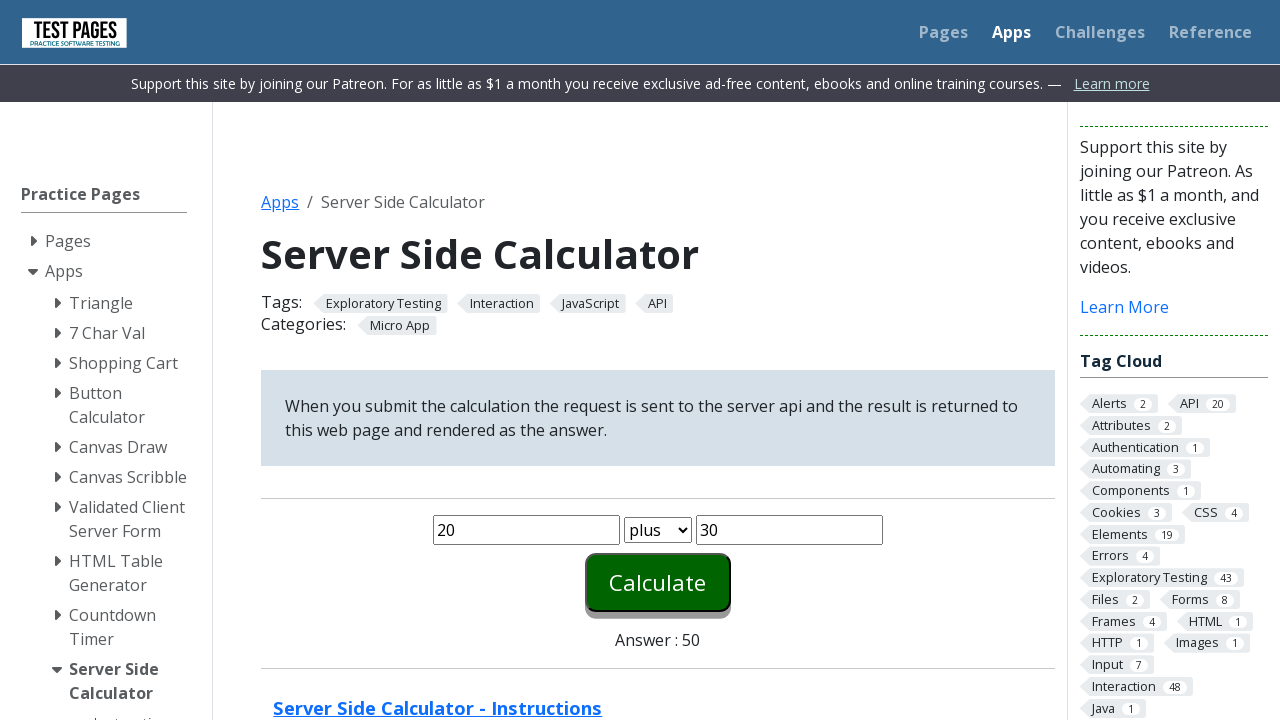

Printed result to console: toplama isleminin sonucu: 50
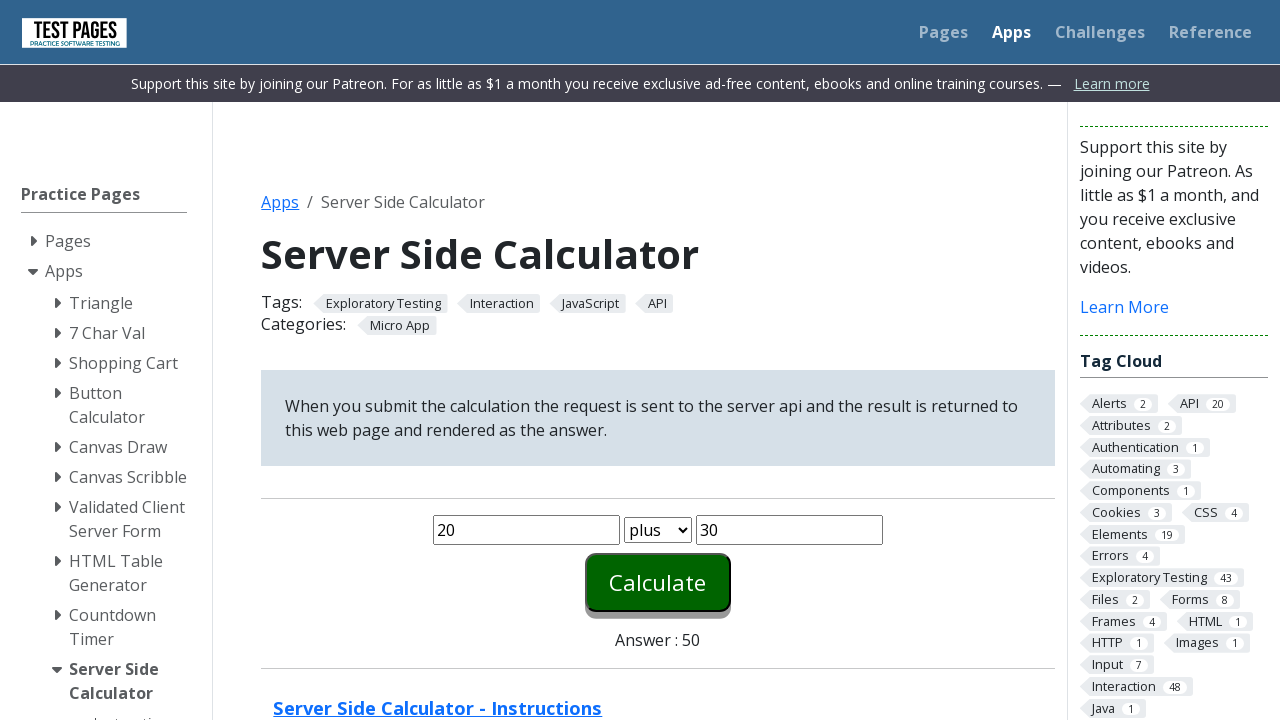

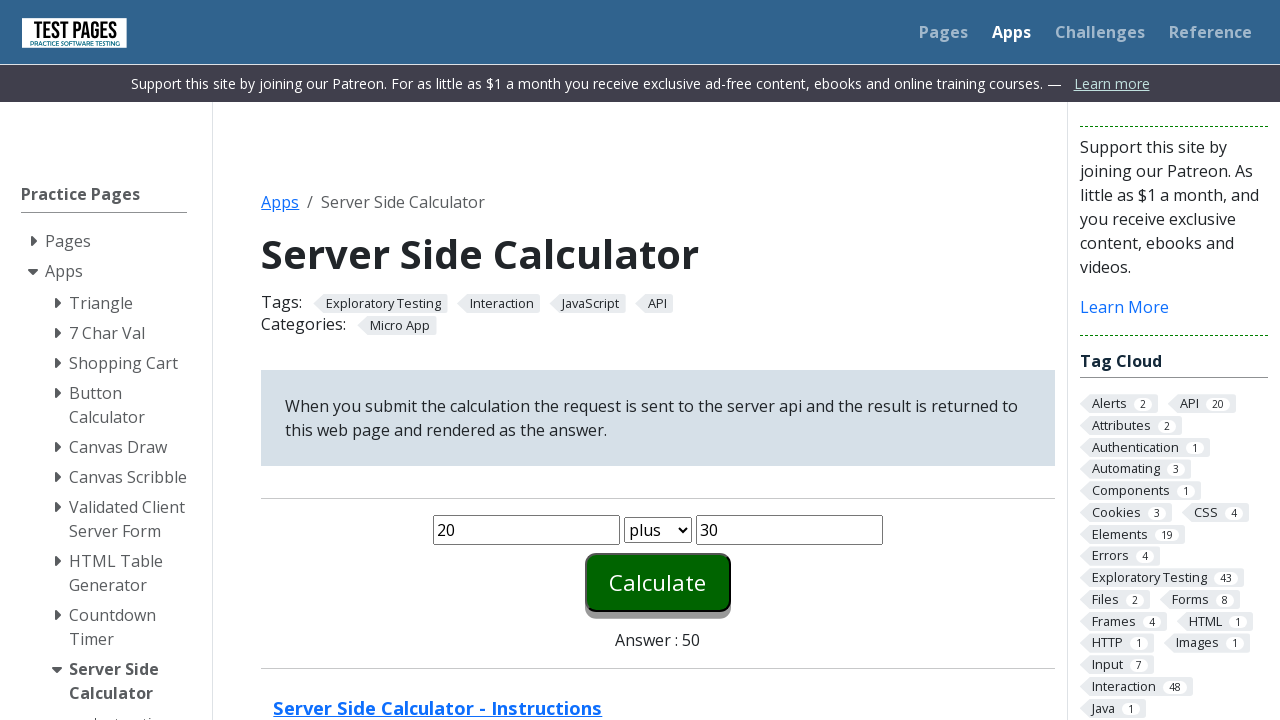